Tests a registration form by filling in first name, last name, and email fields, then submitting the form and verifying the success message.

Starting URL: http://suninjuly.github.io/registration1.html

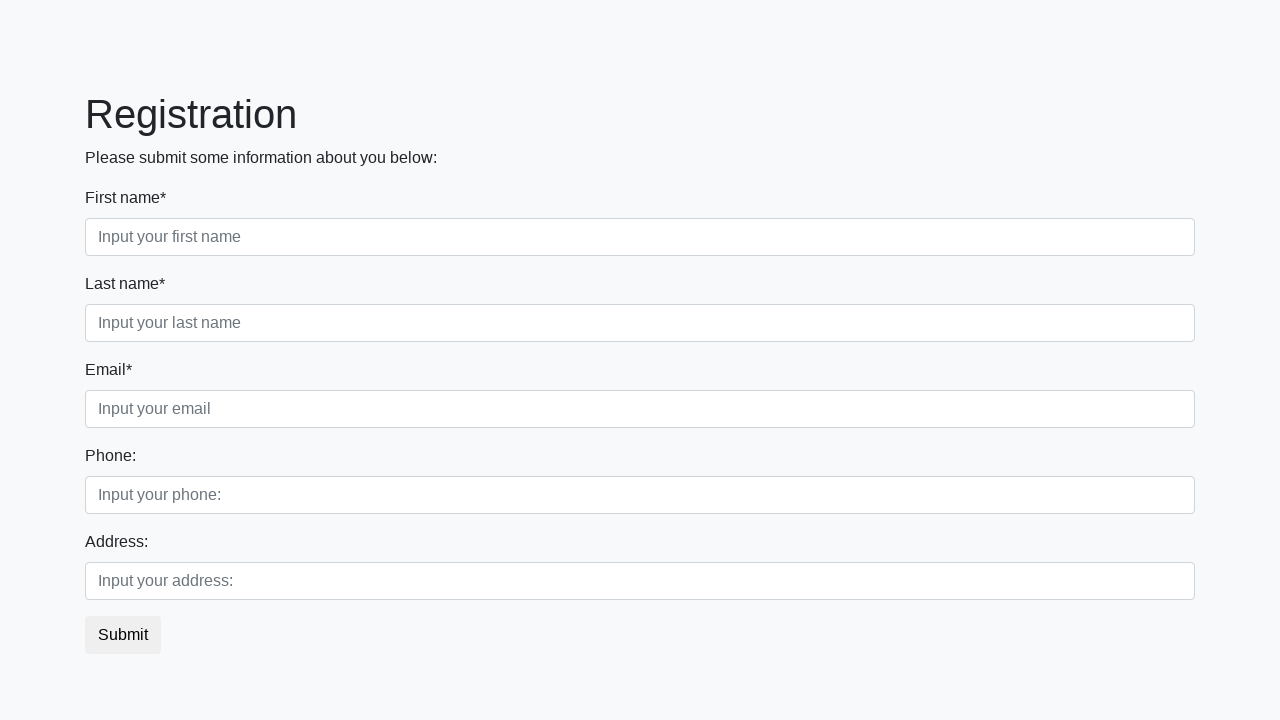

Filled first name field with 'Ivan' on input.form-control.first
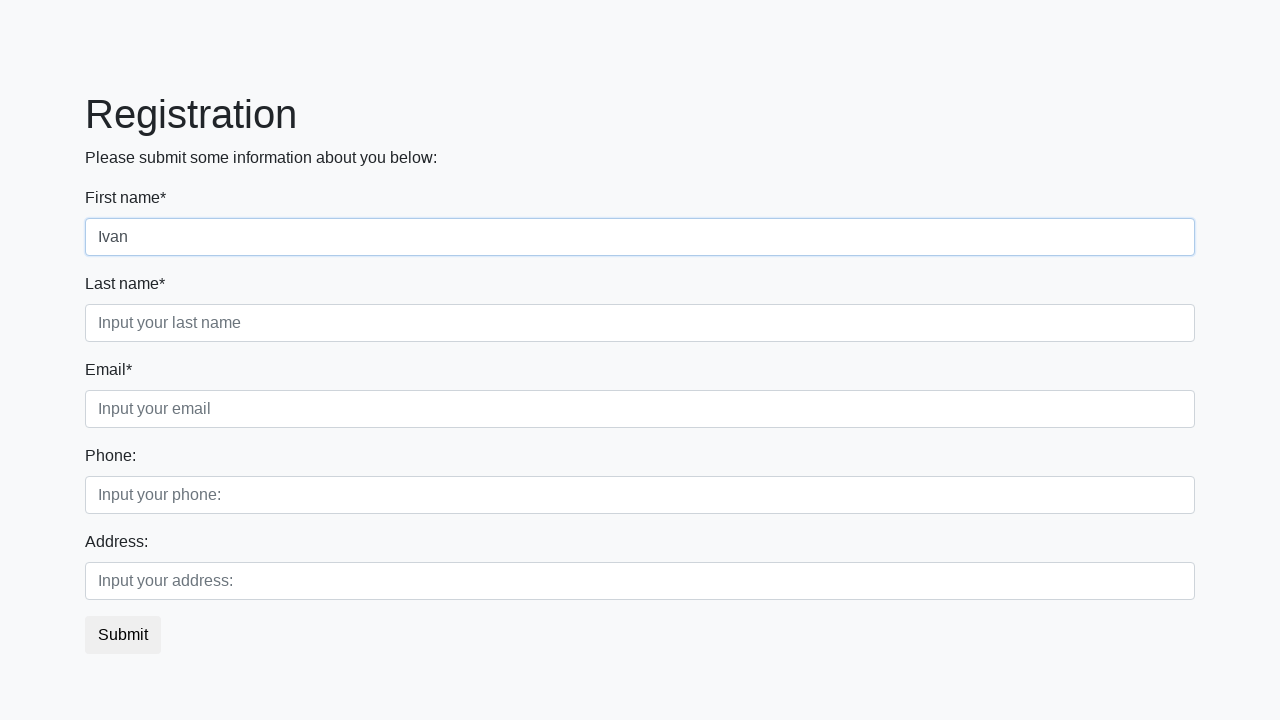

Filled last name field with 'Petrov' on input.form-control.second
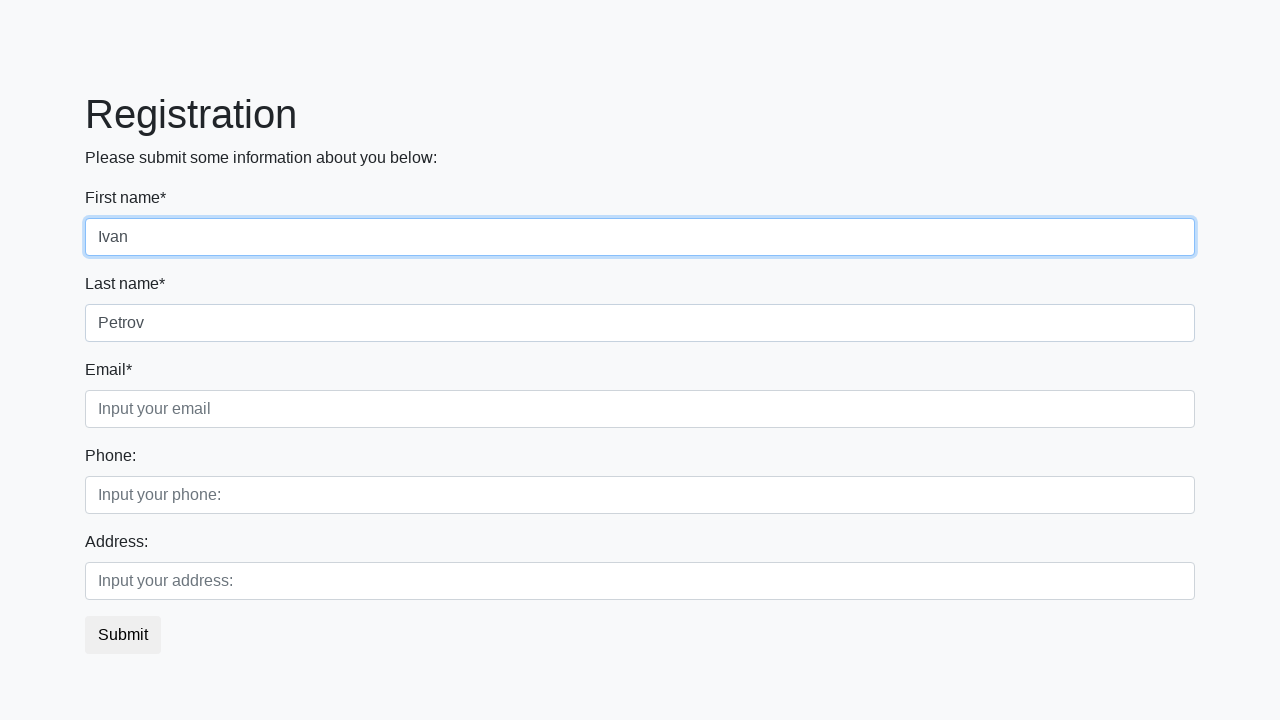

Filled email field with 'Ivan@petrov.rq' on input.form-control.third
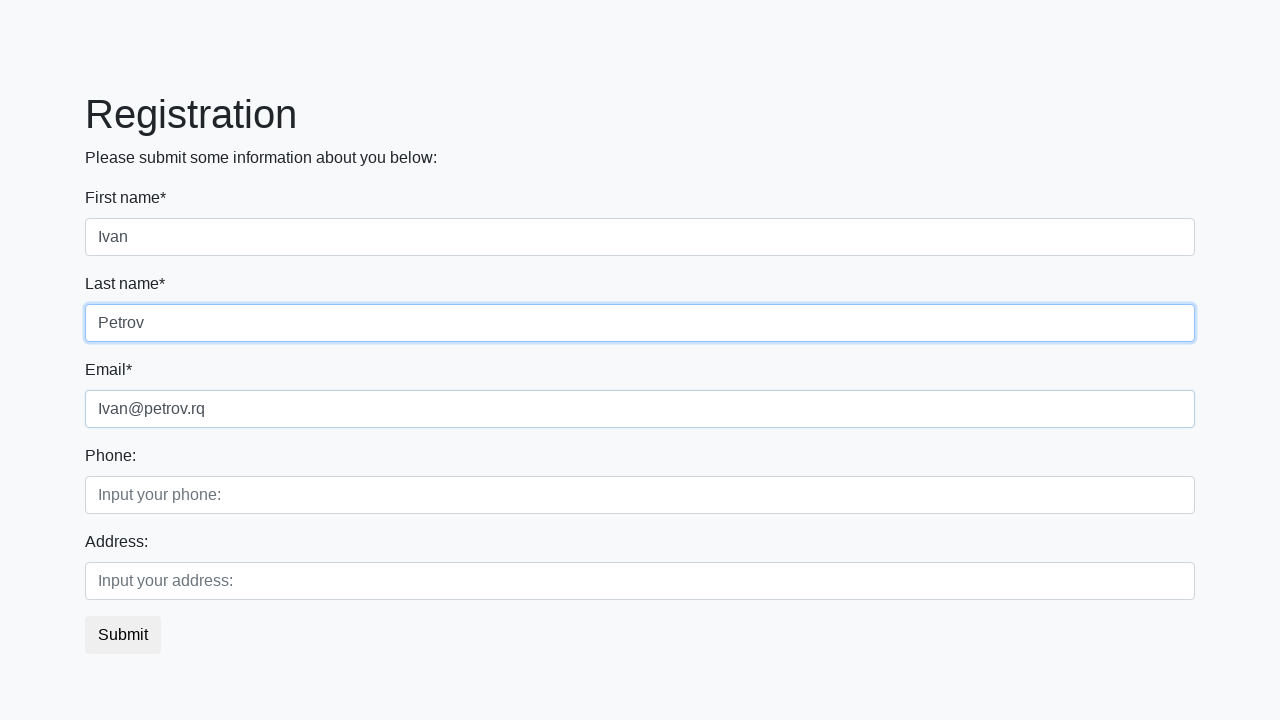

Clicked registration submit button at (123, 635) on button.btn
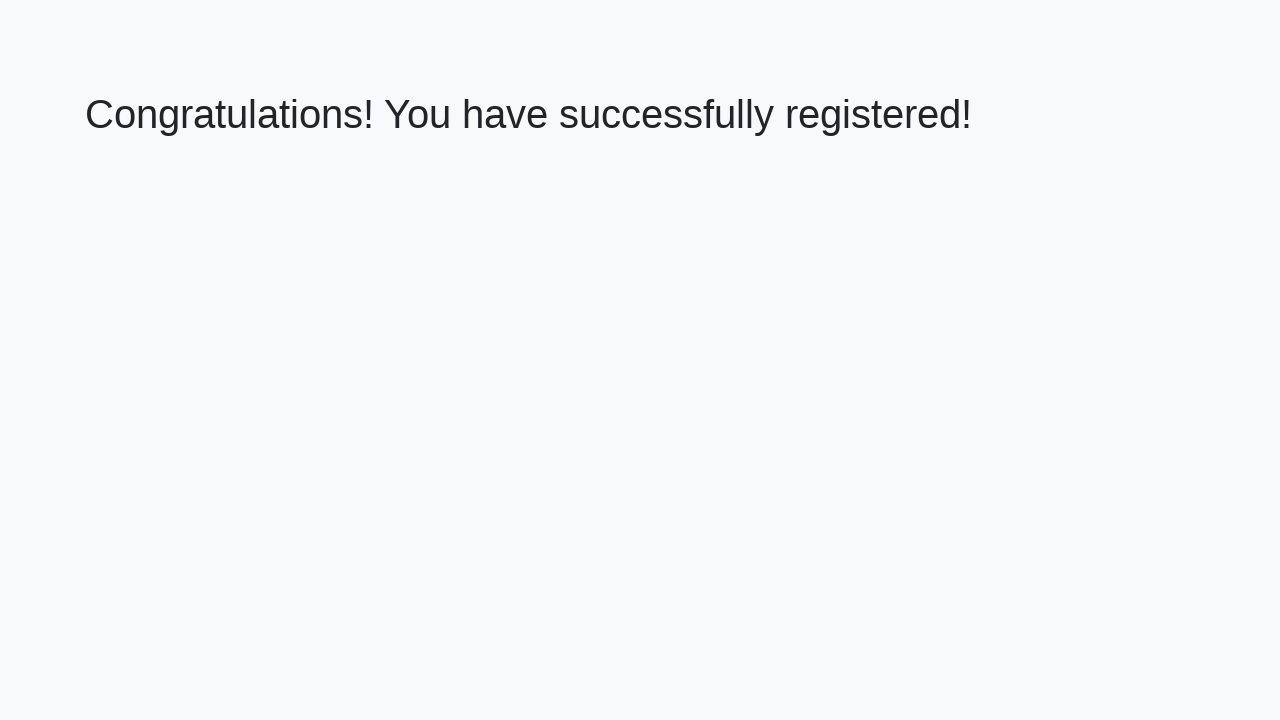

Success message heading loaded
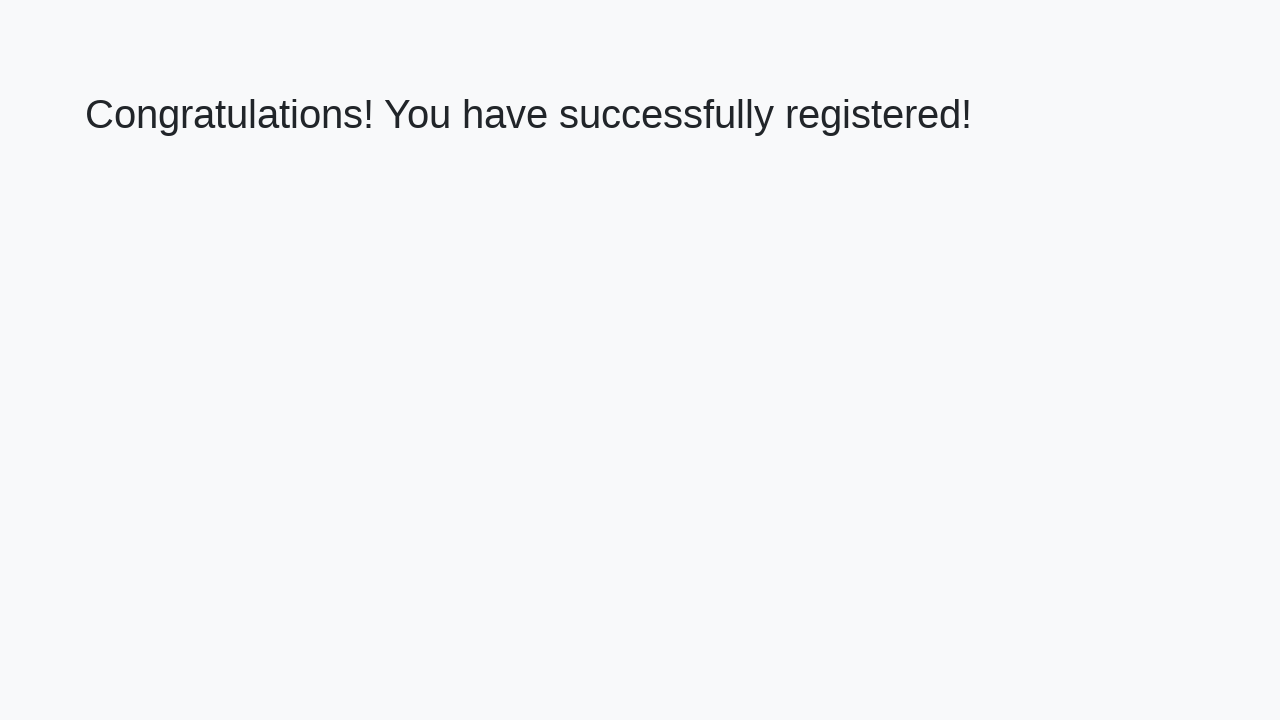

Retrieved success message text: 'Congratulations! You have successfully registered!'
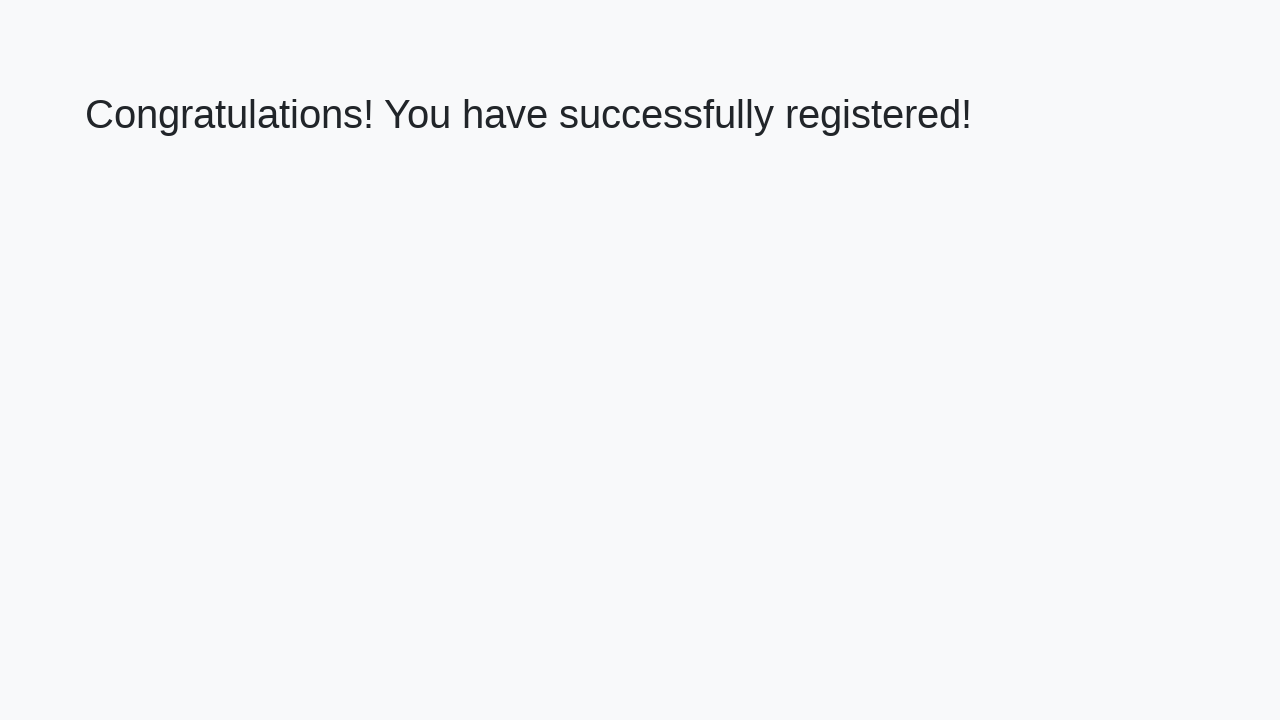

Verified success message matches expected text
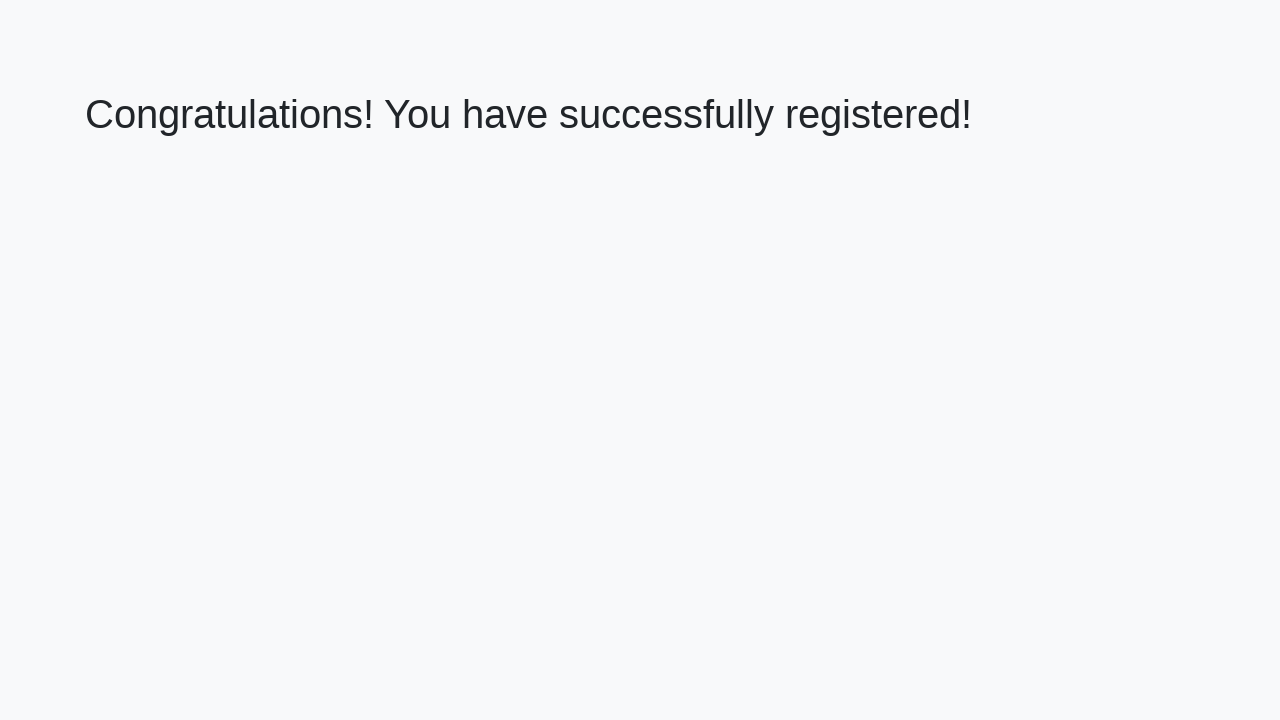

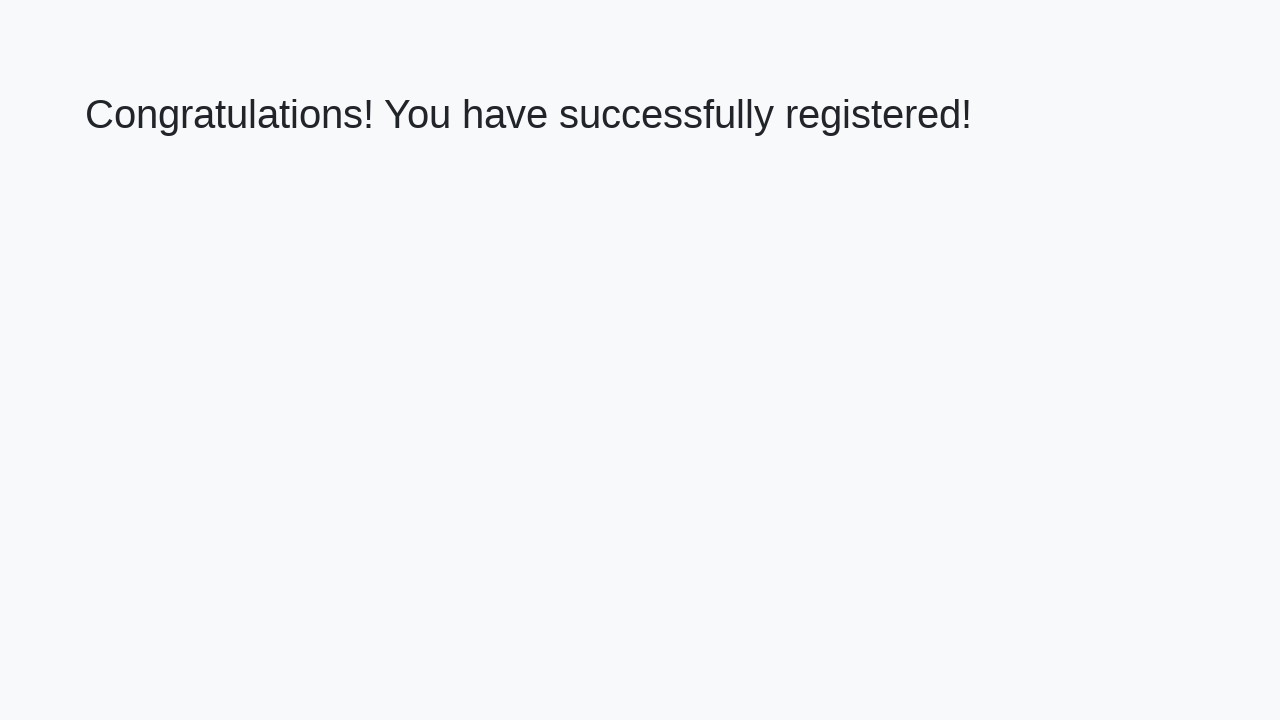